Tests scrolling from an iframe element by a specified amount to reveal a checkbox inside the frame

Starting URL: https://www.selenium.dev/selenium/web/scrolling_tests/frame_with_nested_scrolling_frame_out_of_view.html

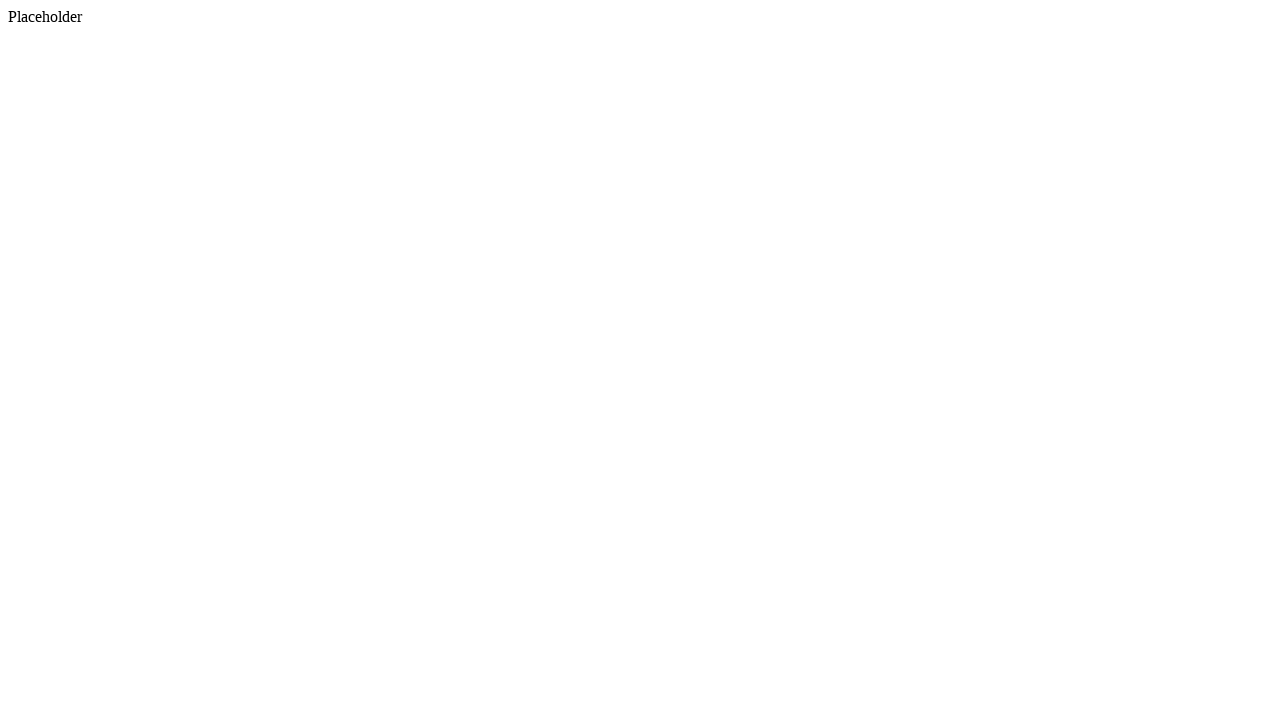

Located iframe and scrolled it into view if needed
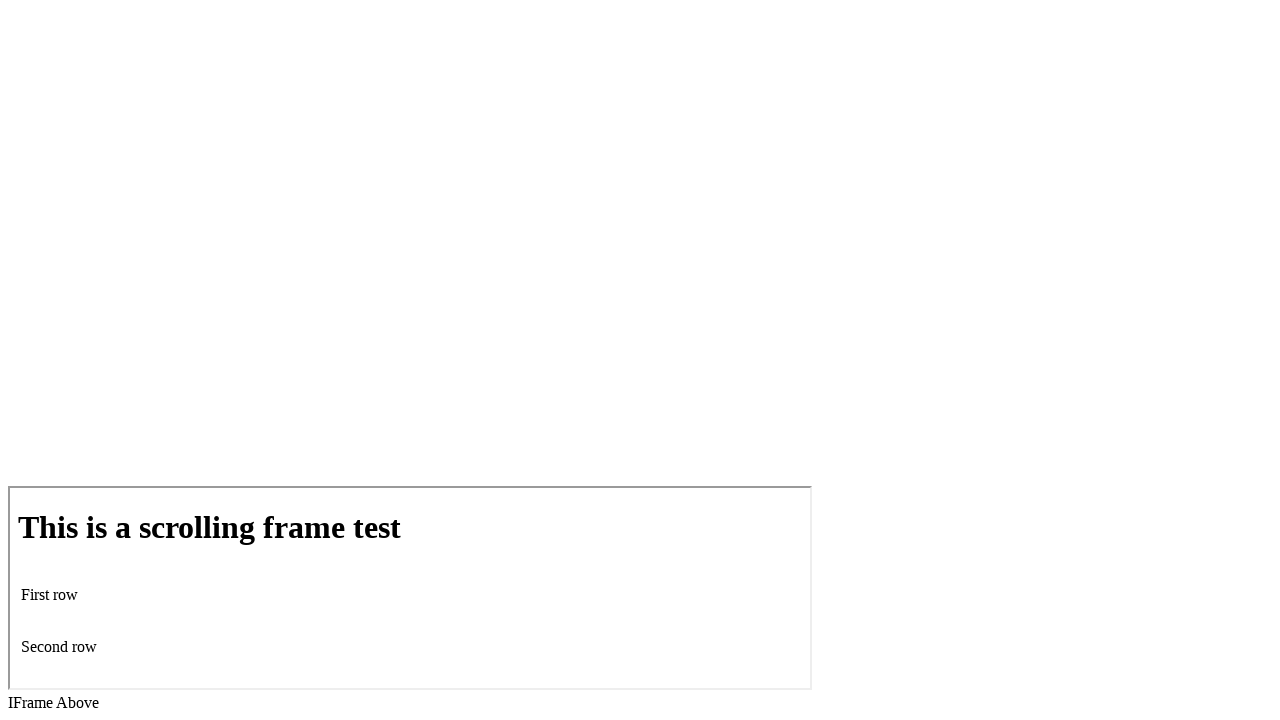

Hovered over iframe to set scroll origin at (410, 588) on iframe
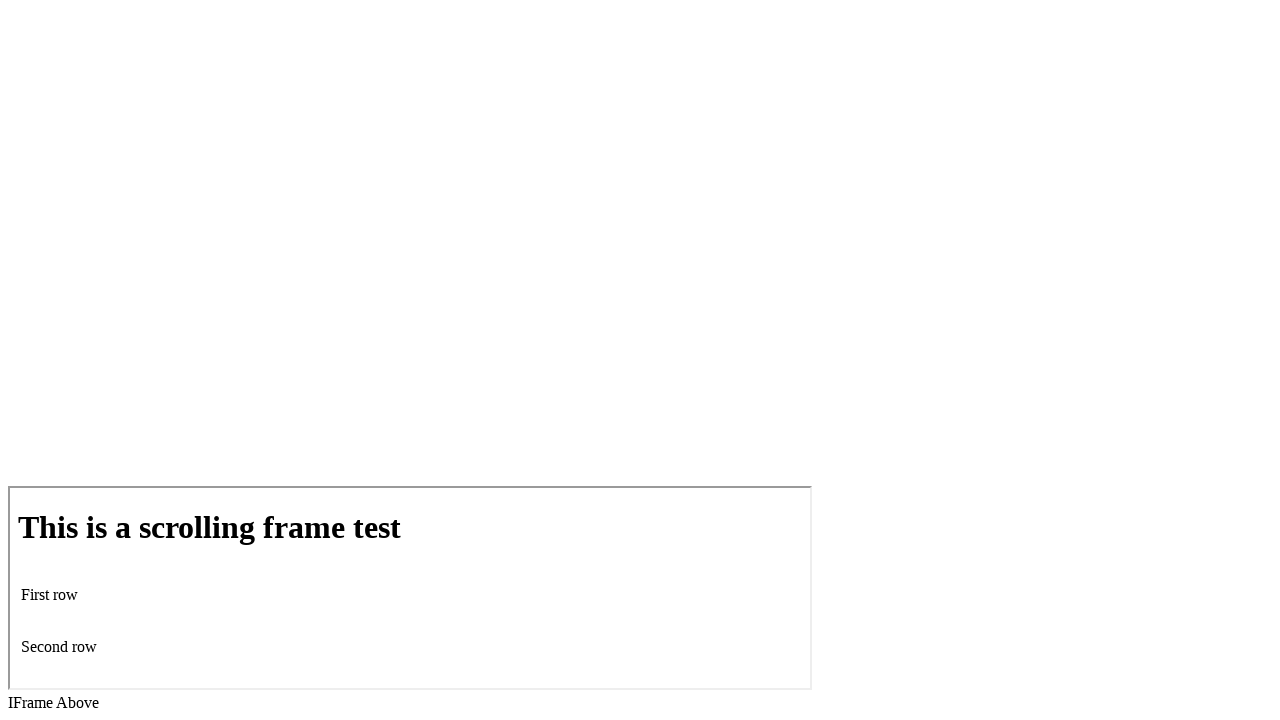

Scrolled within iframe by 200 pixels vertically
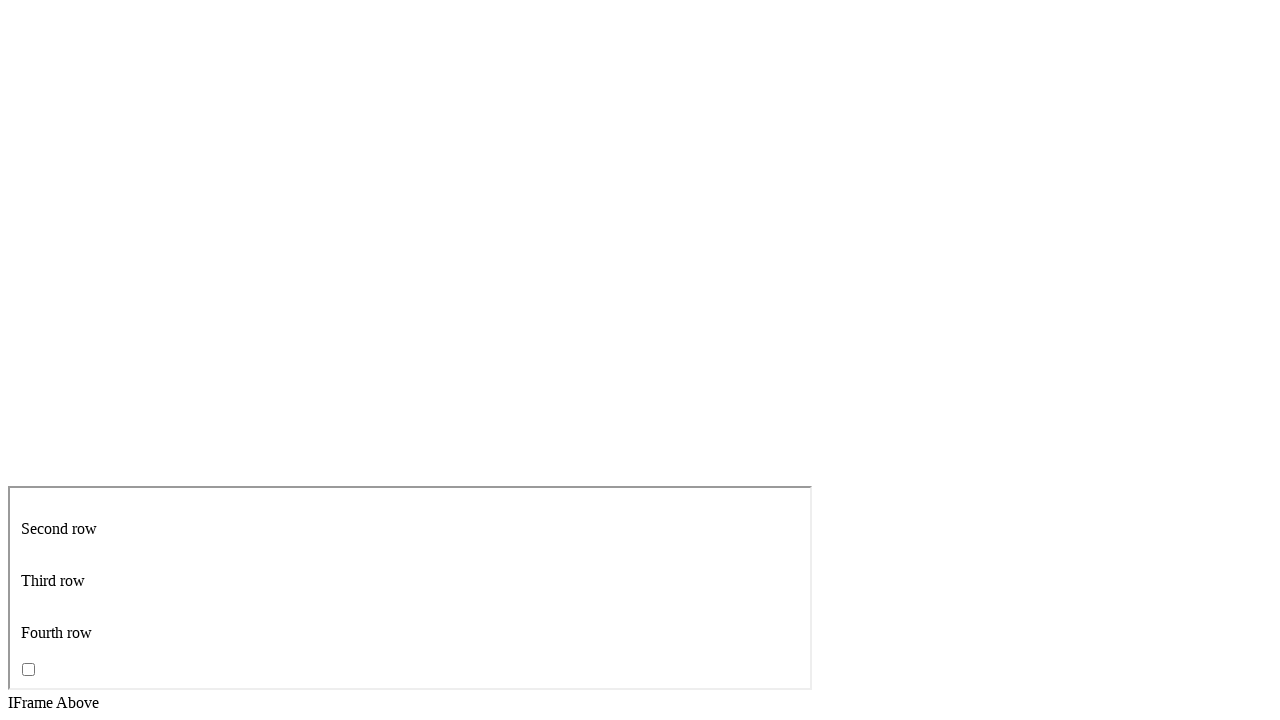

Waited 500ms for scroll animation to complete
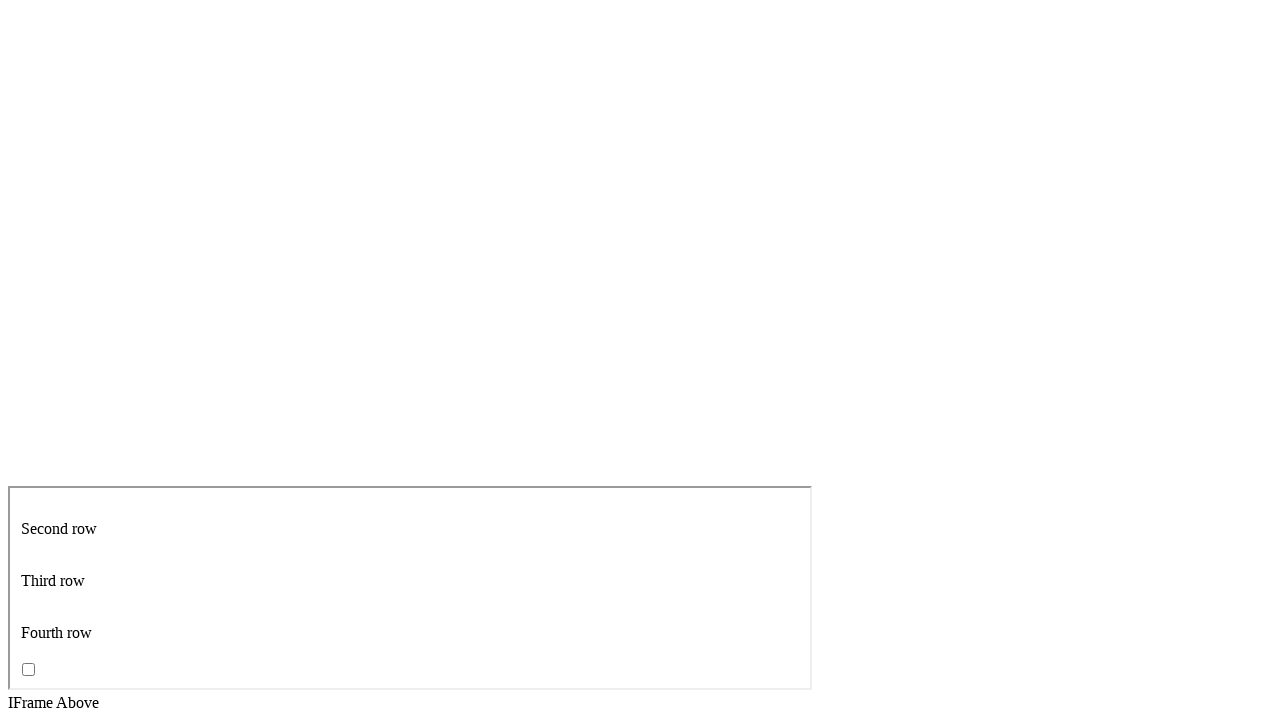

Located iframe context for element verification
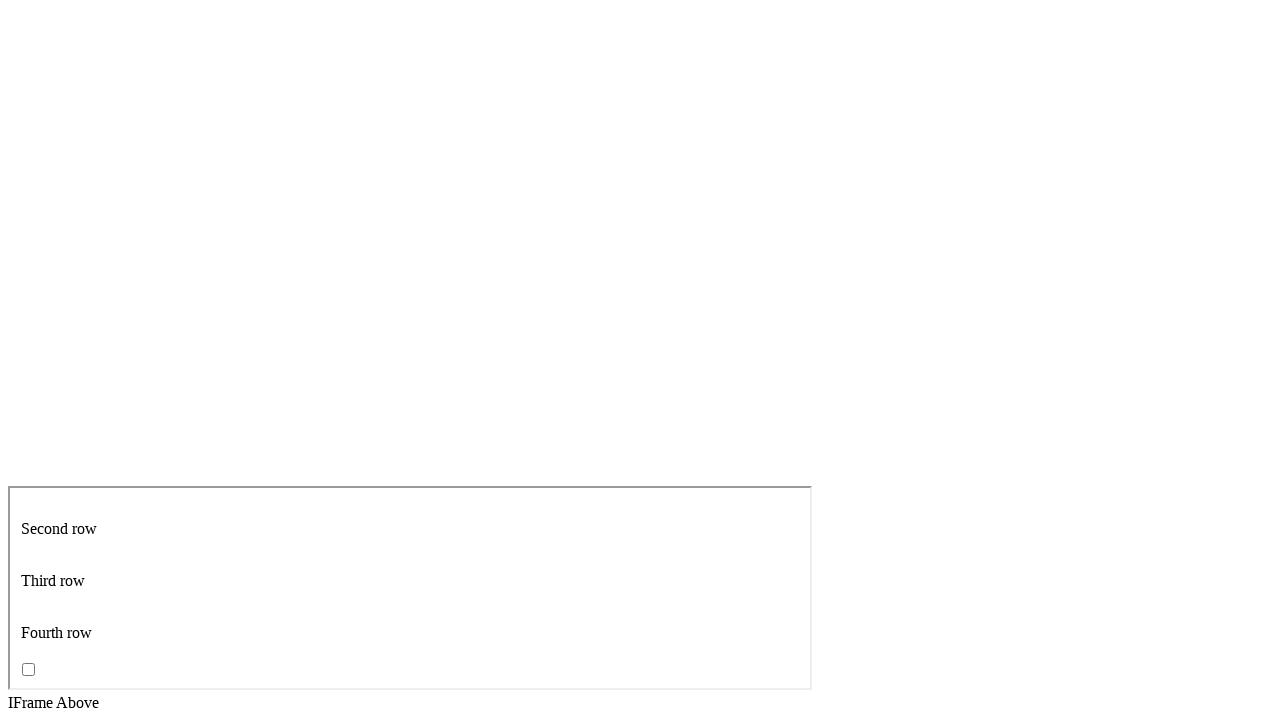

Located checkbox element within iframe
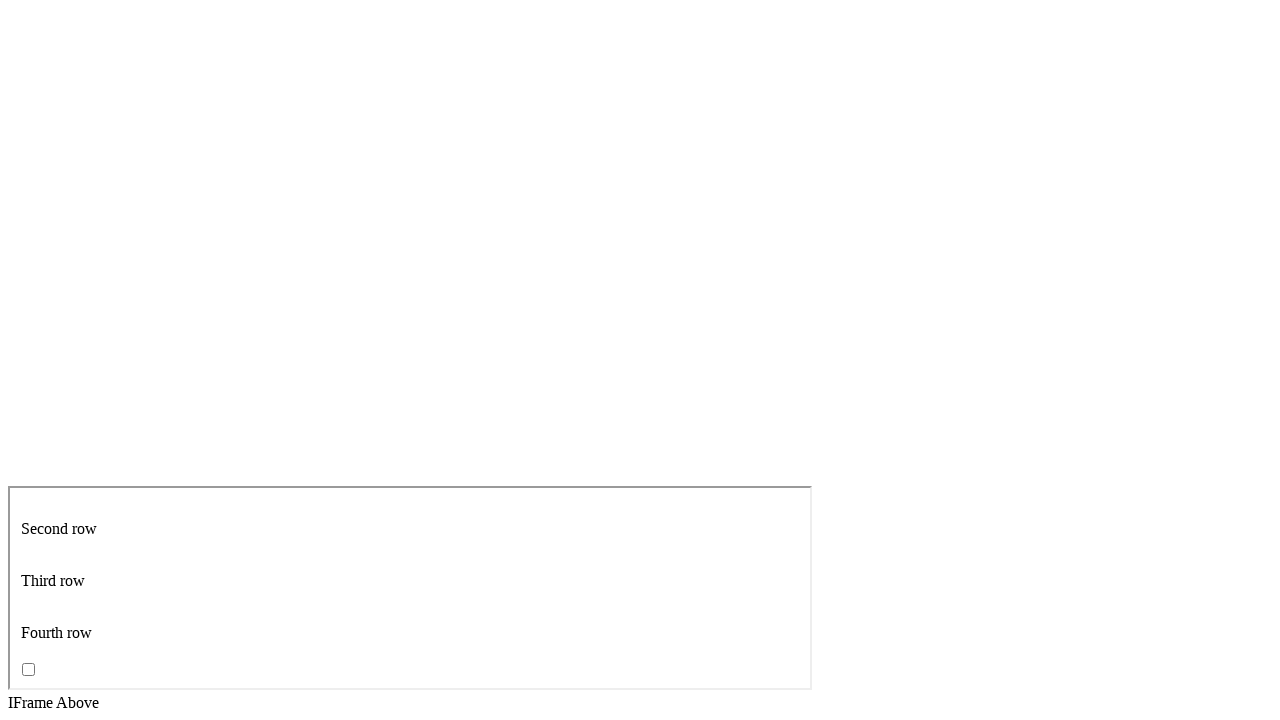

Verified checkbox is now visible after scrolling
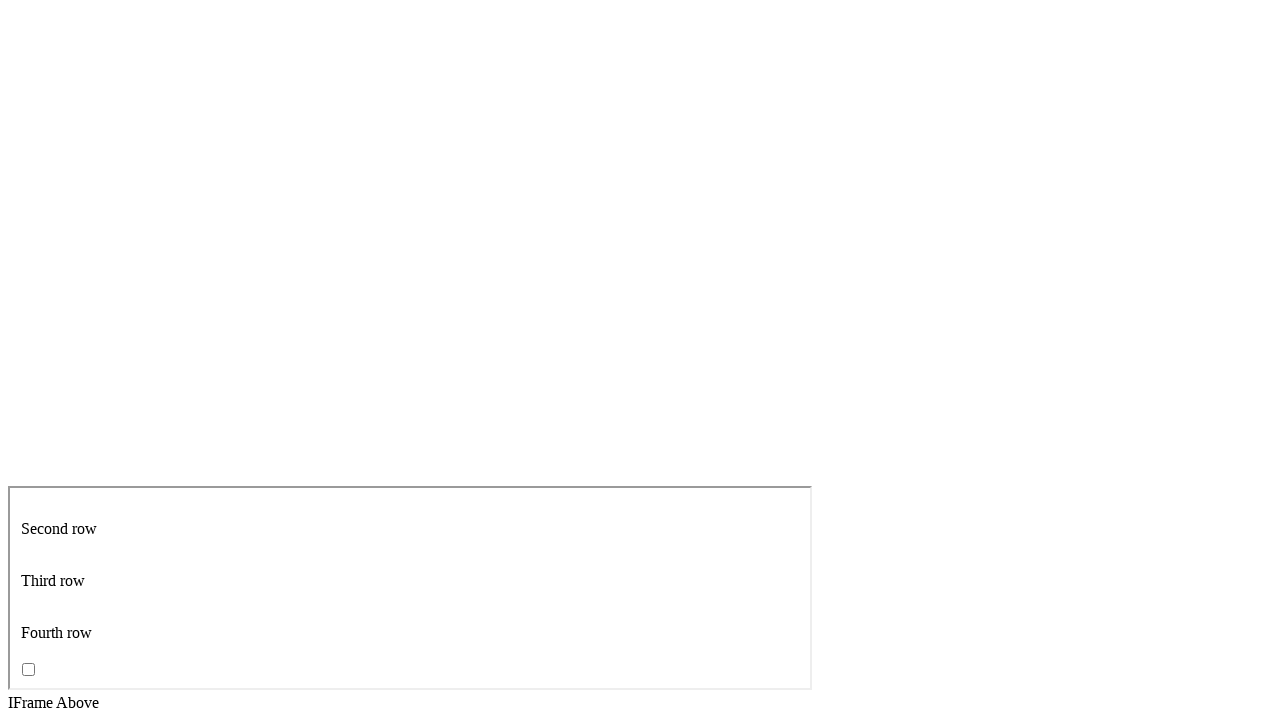

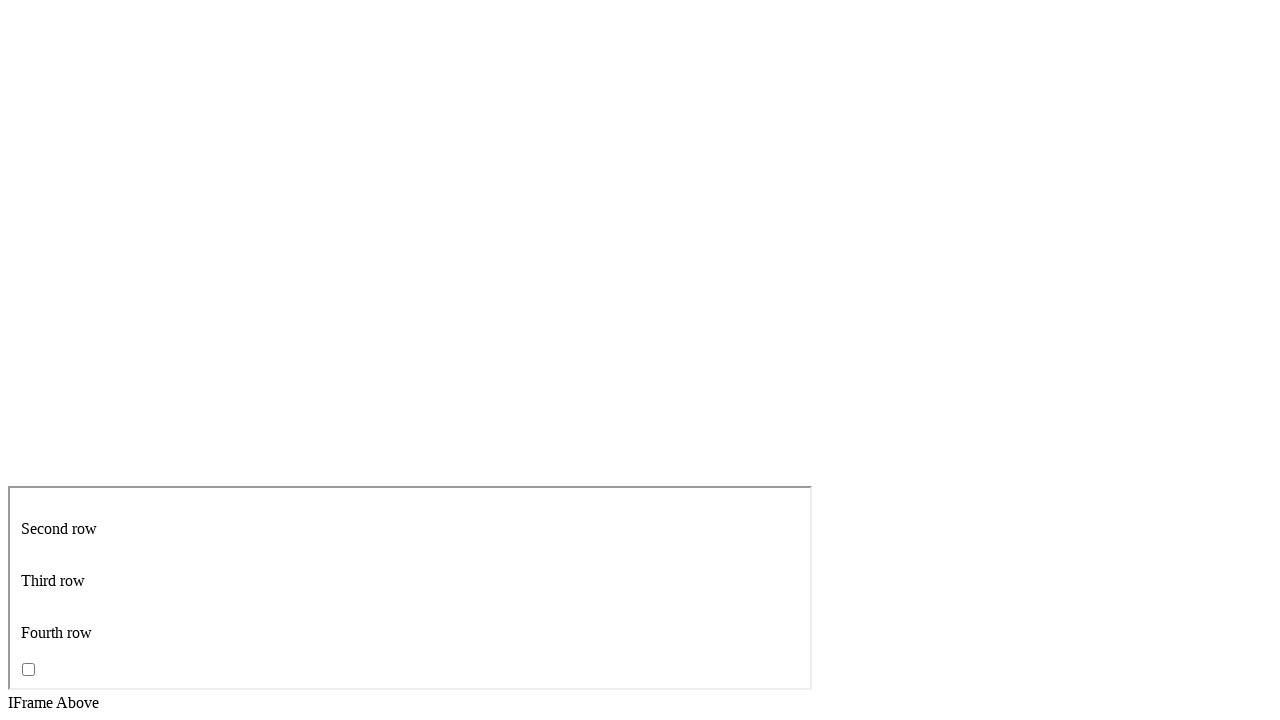